Tests checkbox selection and validation on Rahul Shetty's practice page

Starting URL: https://rahulshettyacademy.com/AutomationPractice/

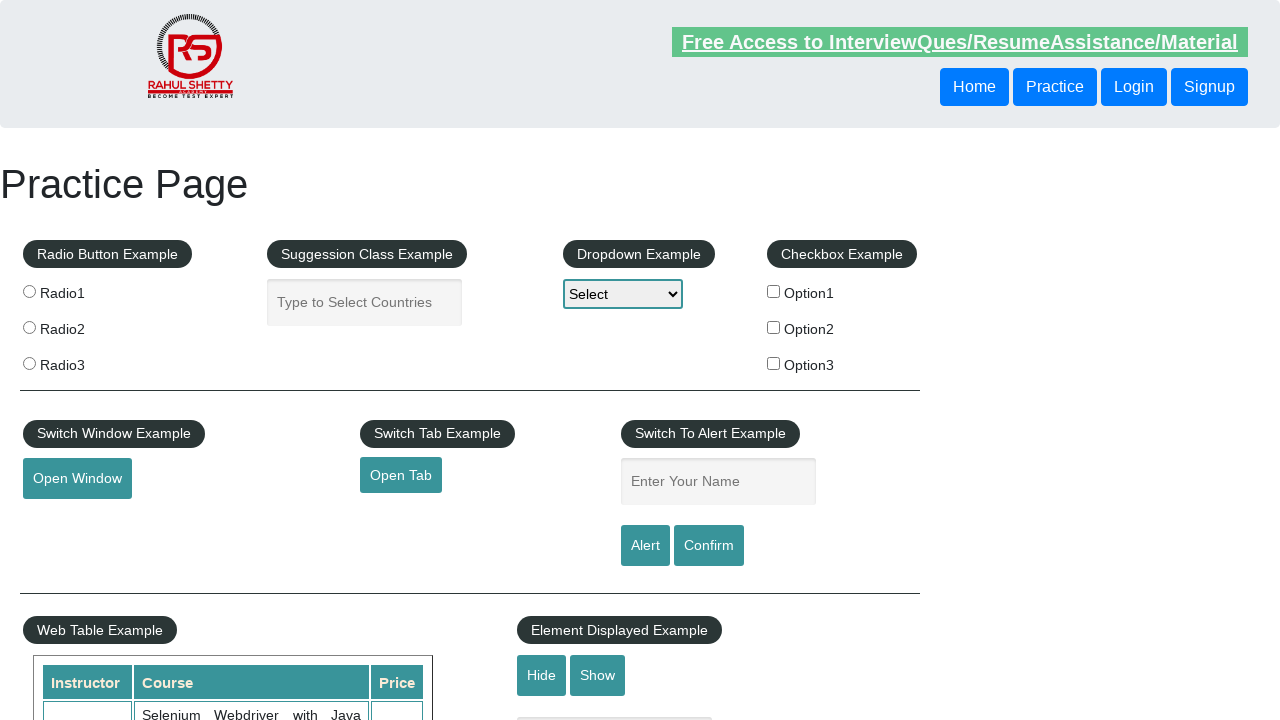

Checked checkbox for option 1 at (774, 291) on #checkBoxOption1
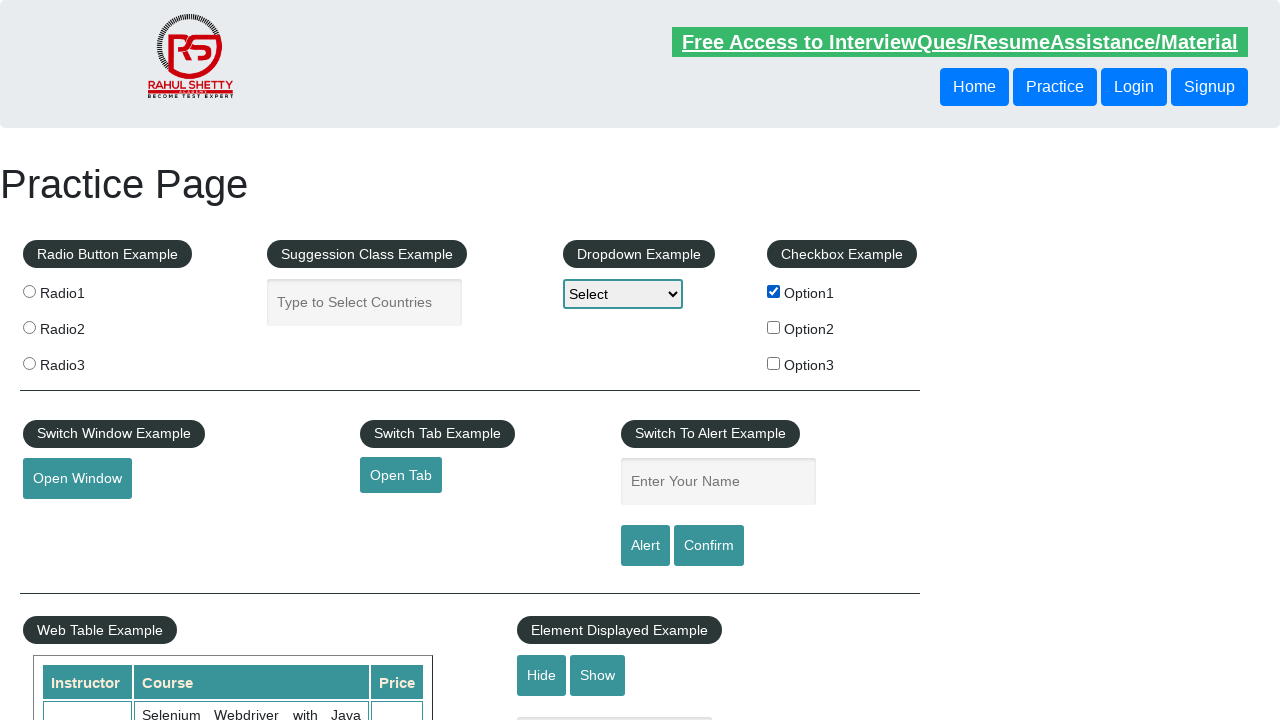

Unchecked checkbox for option 1 at (774, 291) on #checkBoxOption1
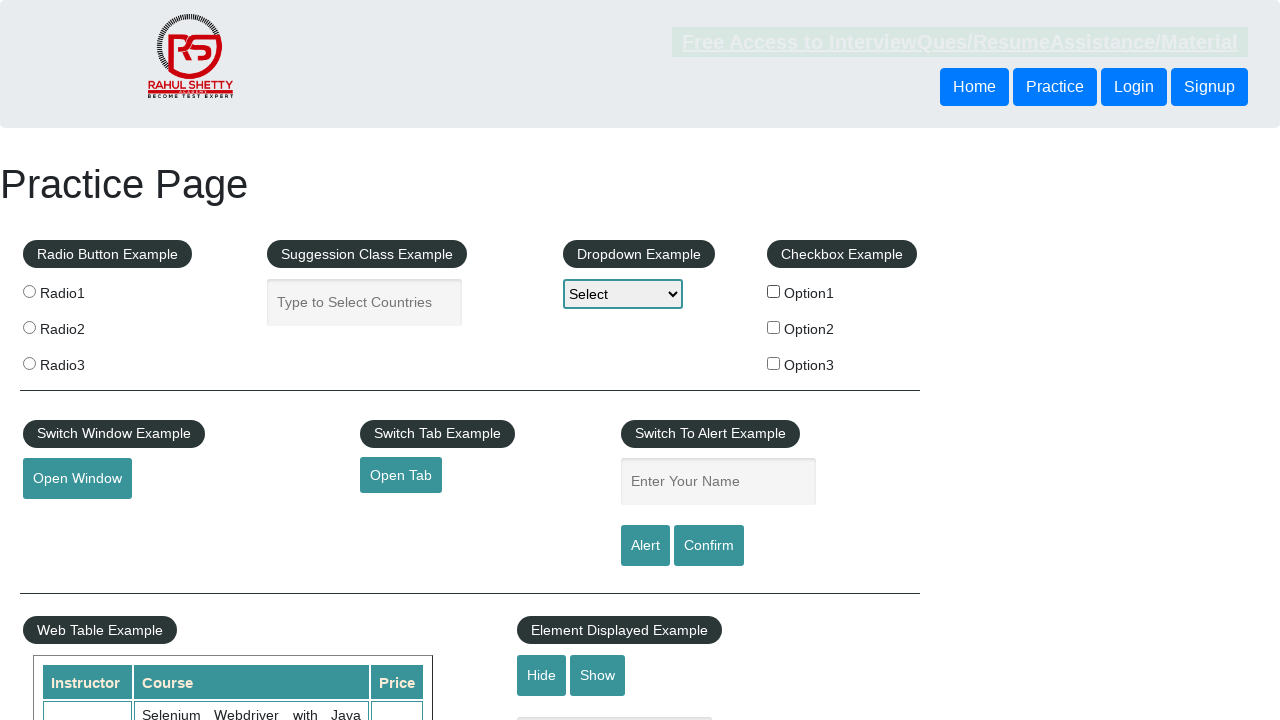

Checked checkbox for option 2 at (774, 327) on input[type="checkbox"][value="option2"]
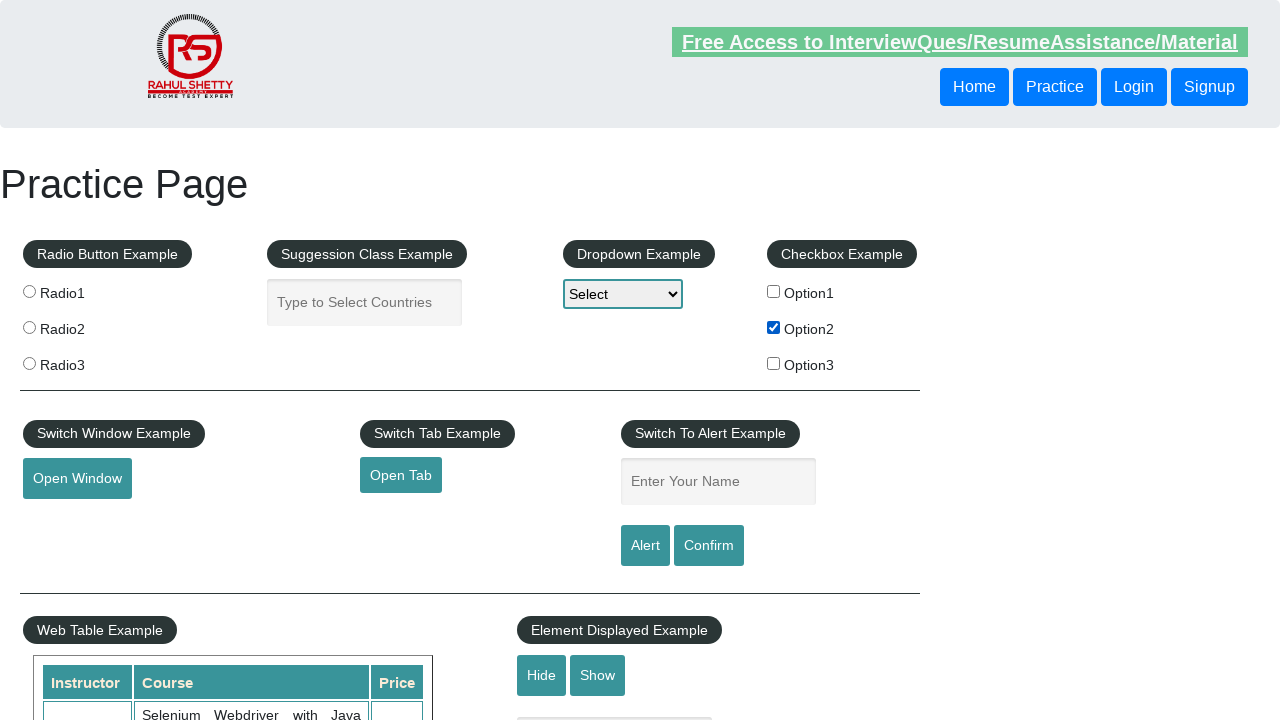

Checked checkbox for option 3 at (774, 363) on input[type="checkbox"][value="option3"]
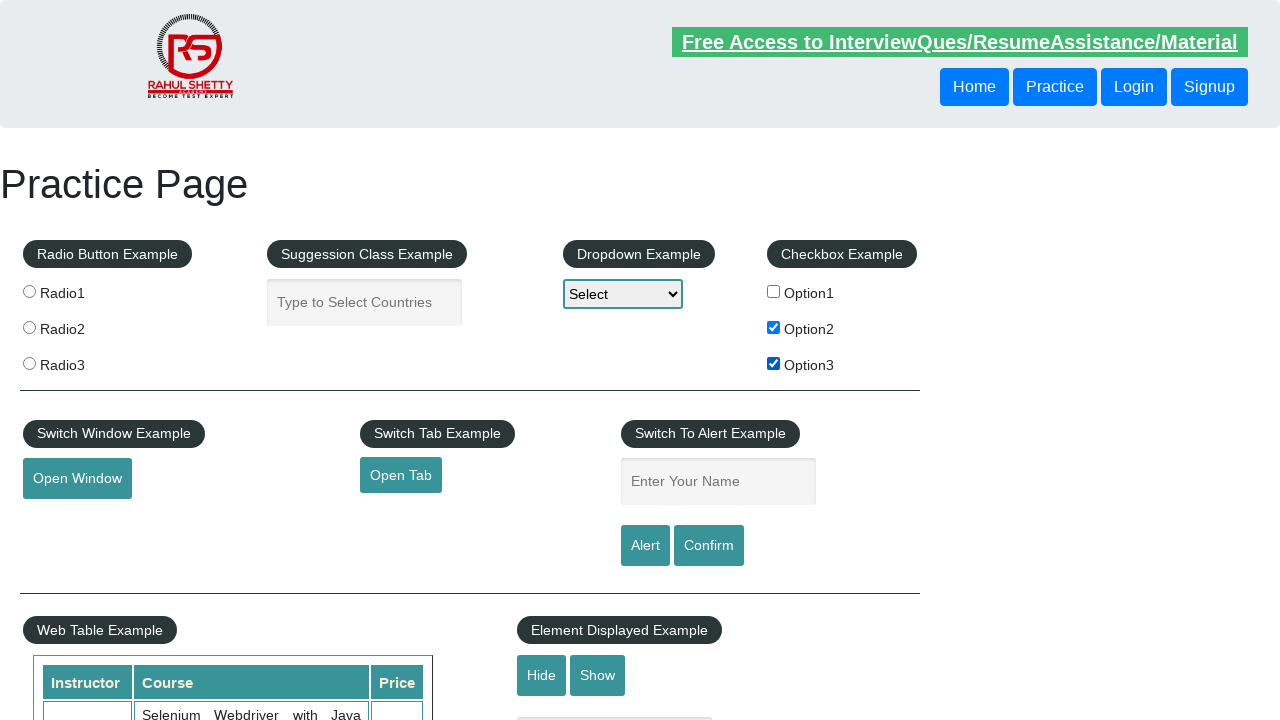

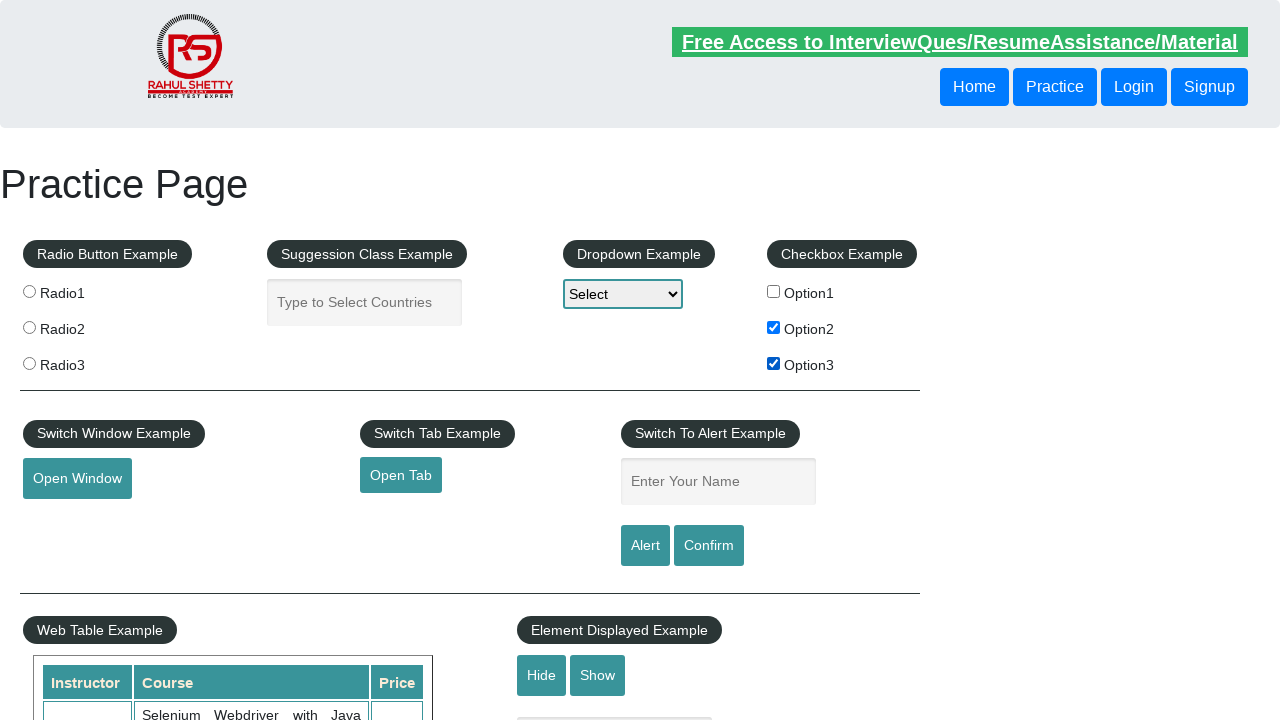